Tests a form with dynamic attributes by filling in full name, email, event date, and additional details fields, then submitting the form and verifying the success message appears.

Starting URL: https://training-support.net/webelements/dynamic-attributes

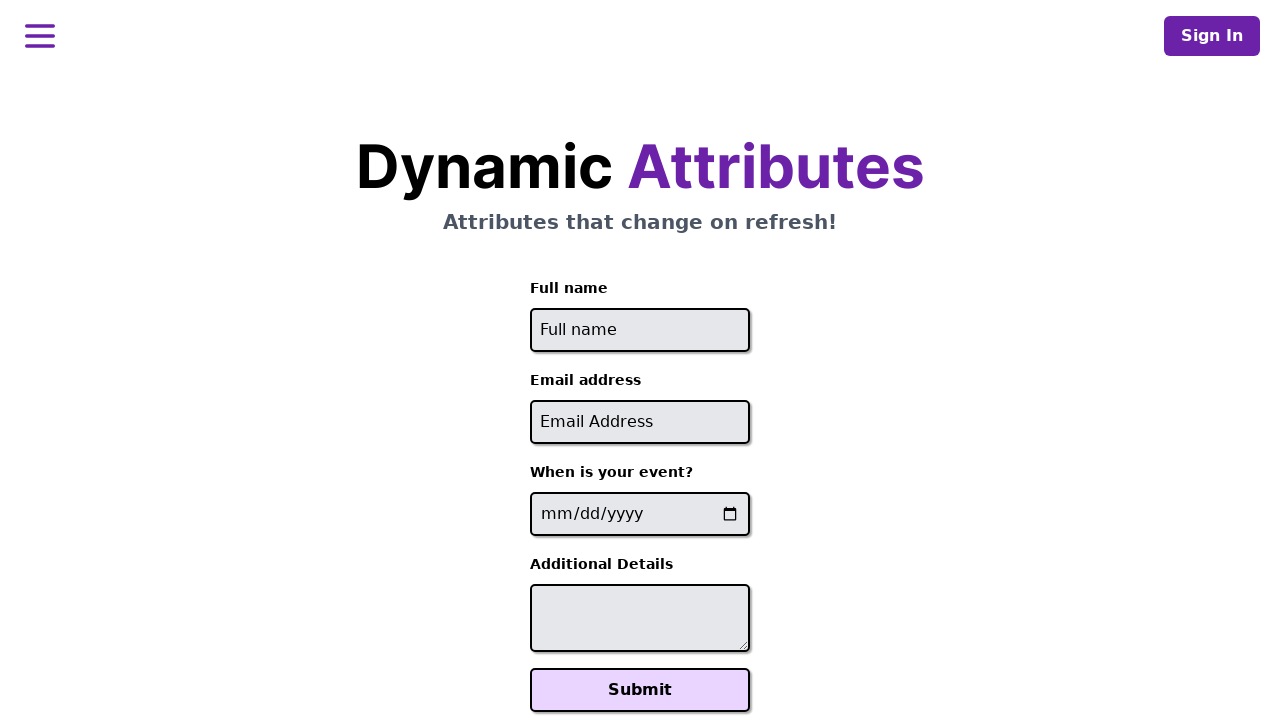

Filled full name field with 'Raiden Shogun' on //input[starts-with(@id, 'full-name')]
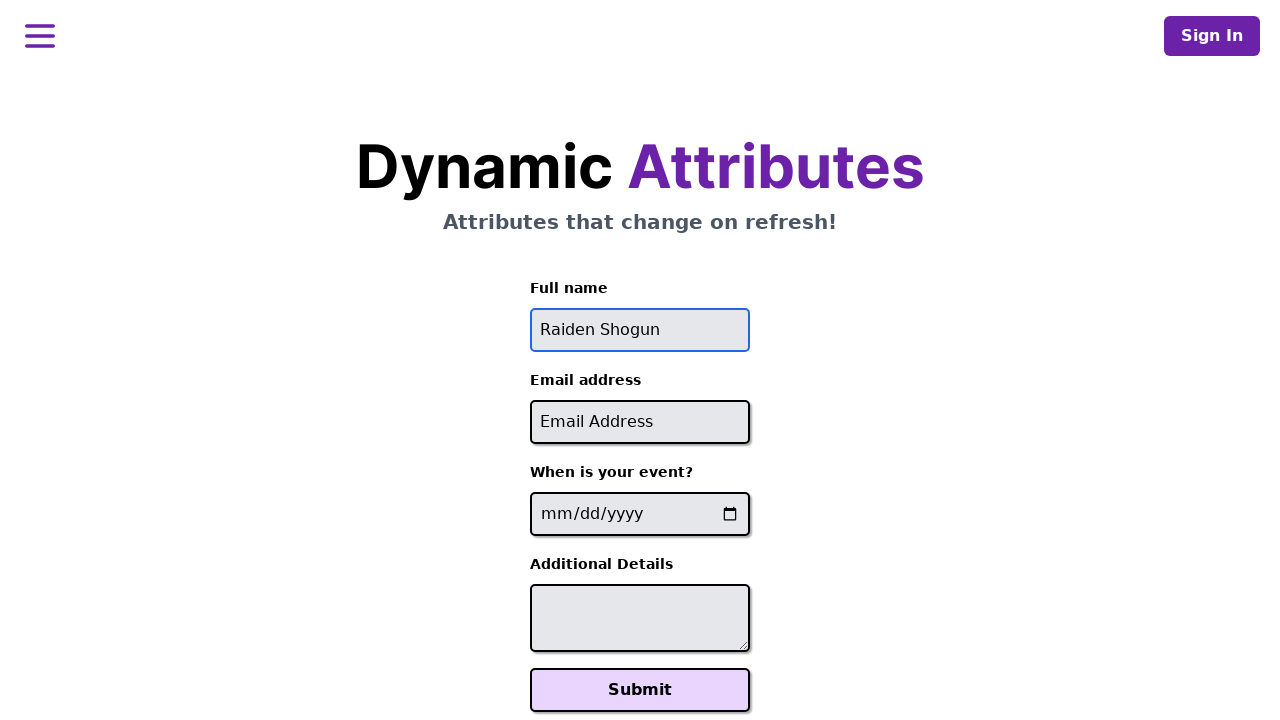

Filled email field with 'raiden@electromail.com' on //input[contains(@id, '-email')]
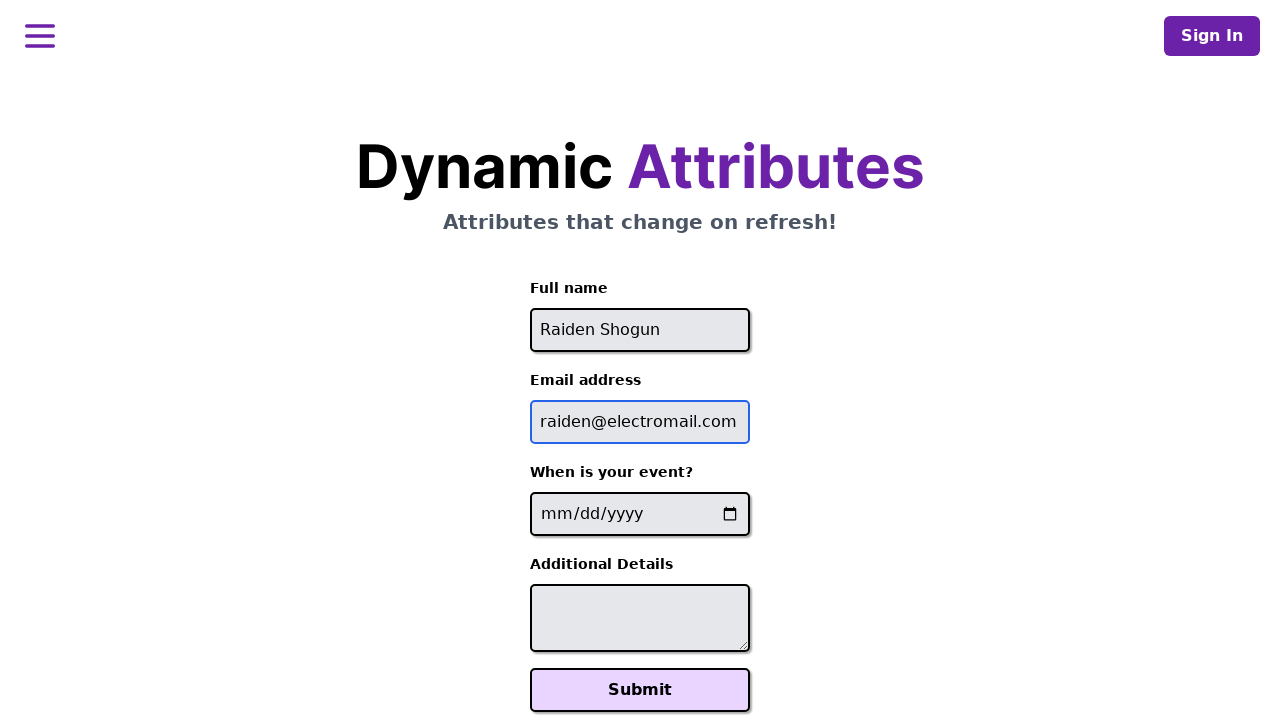

Filled event date field with '2025-06-26' on //input[contains(@name, '-event-date-')]
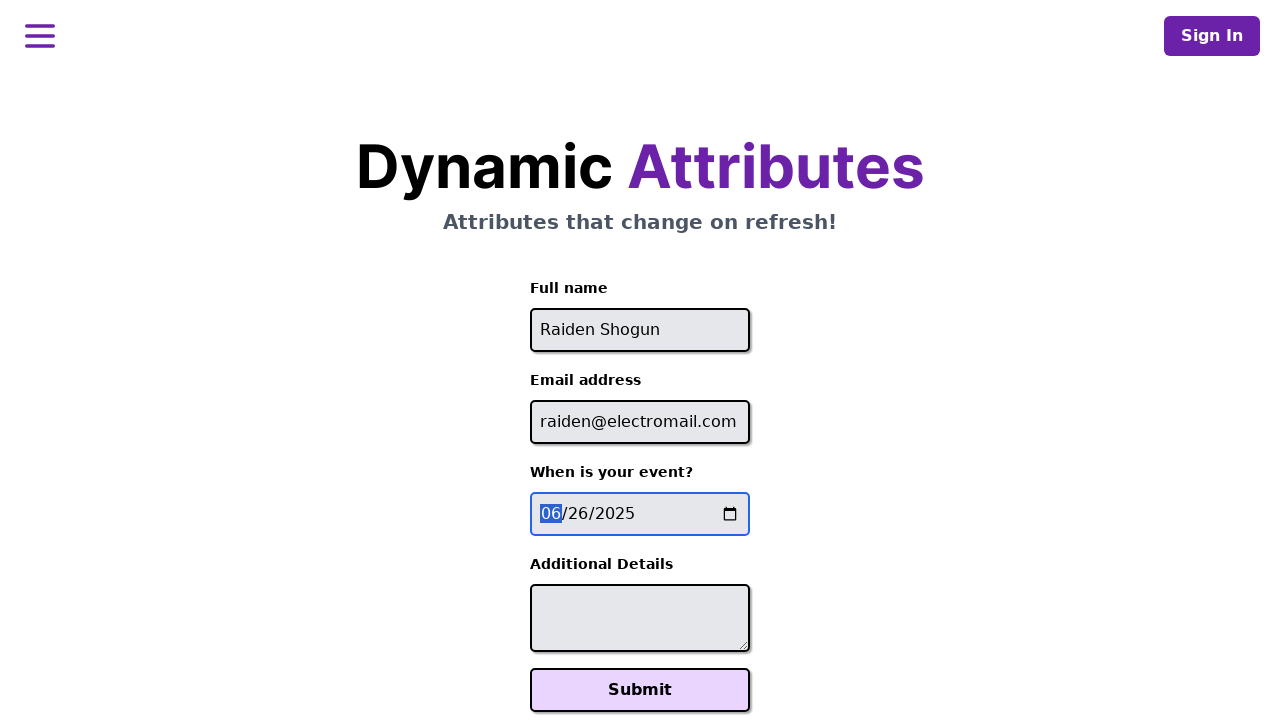

Filled additional details field with 'It will be electric!' on //textarea[contains(@id, '-additional-details-')]
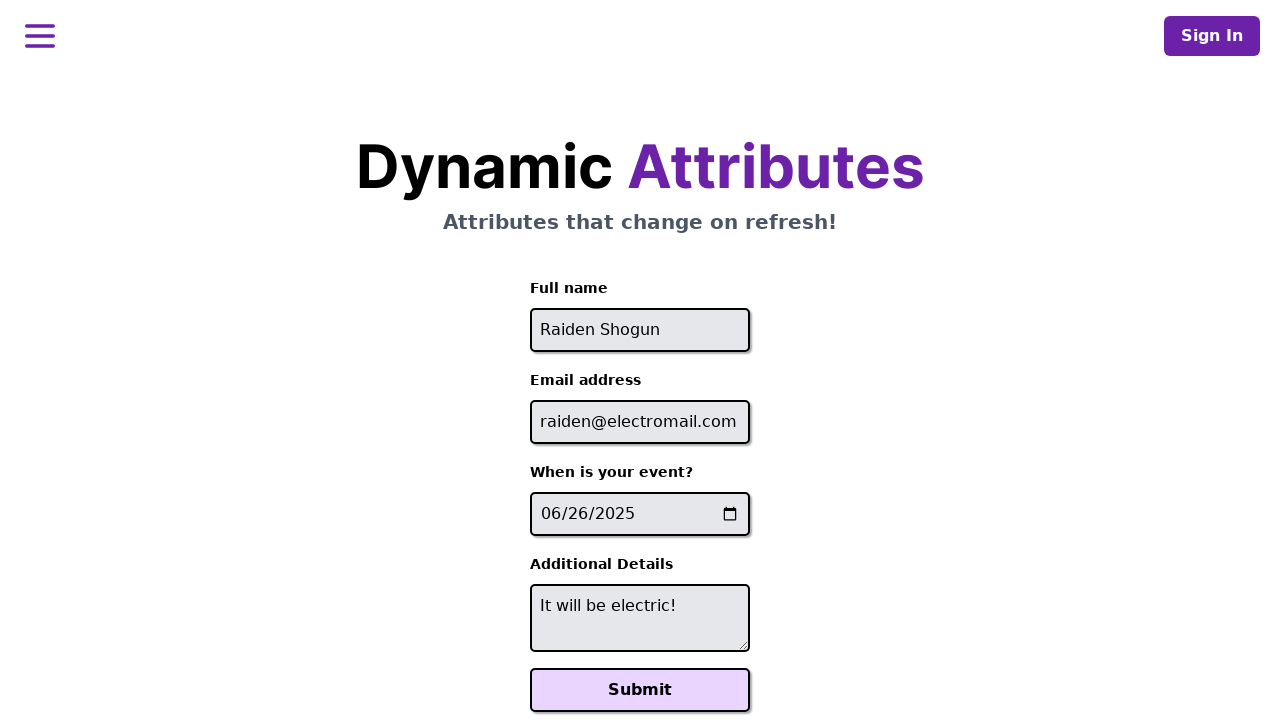

Clicked submit button to submit the form at (640, 690) on xpath=//button[text()='Submit']
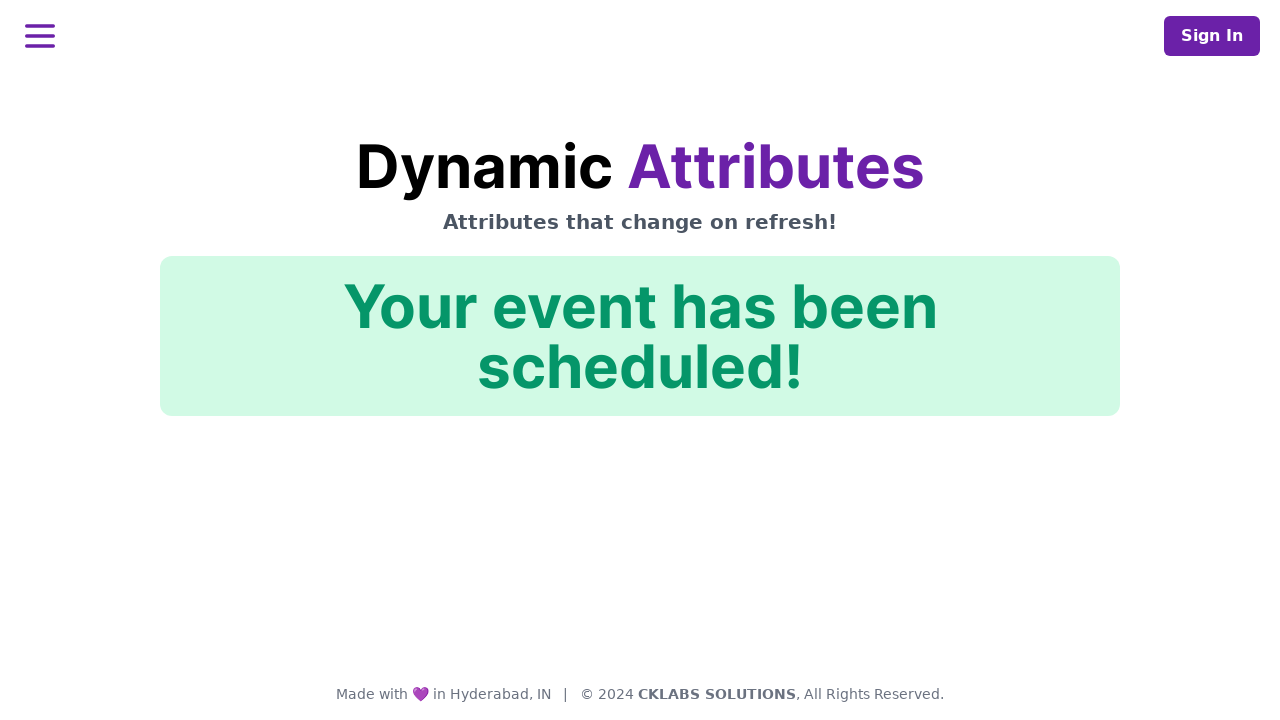

Success message appeared on screen
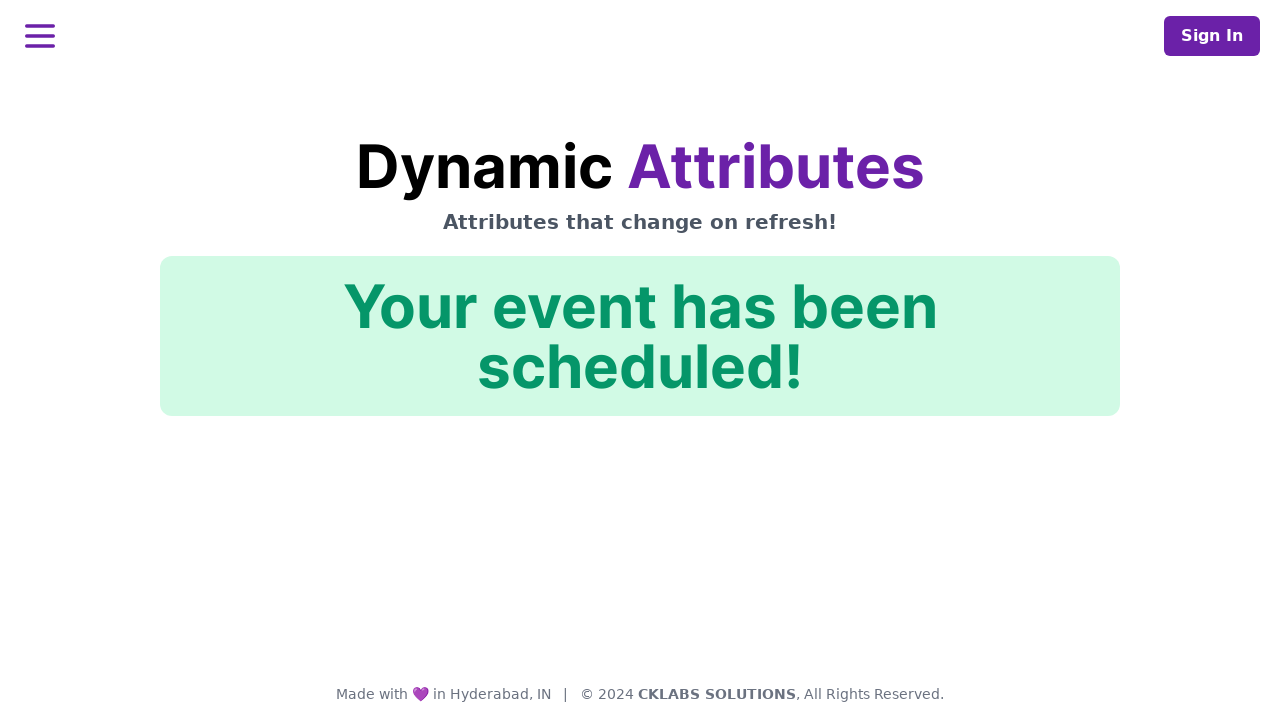

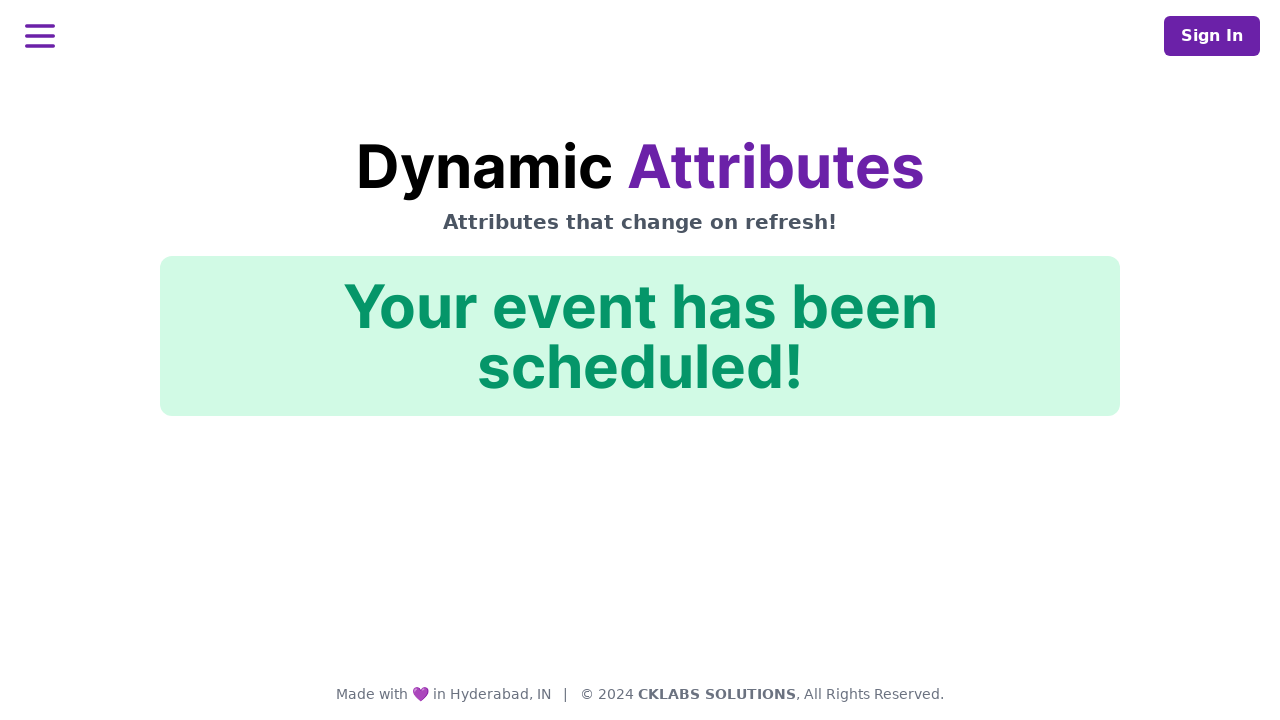